Tests page scrolling functionality by navigating to jqueryui.com and executing a JavaScript scroll command to scroll down 400 pixels.

Starting URL: https://jqueryui.com/

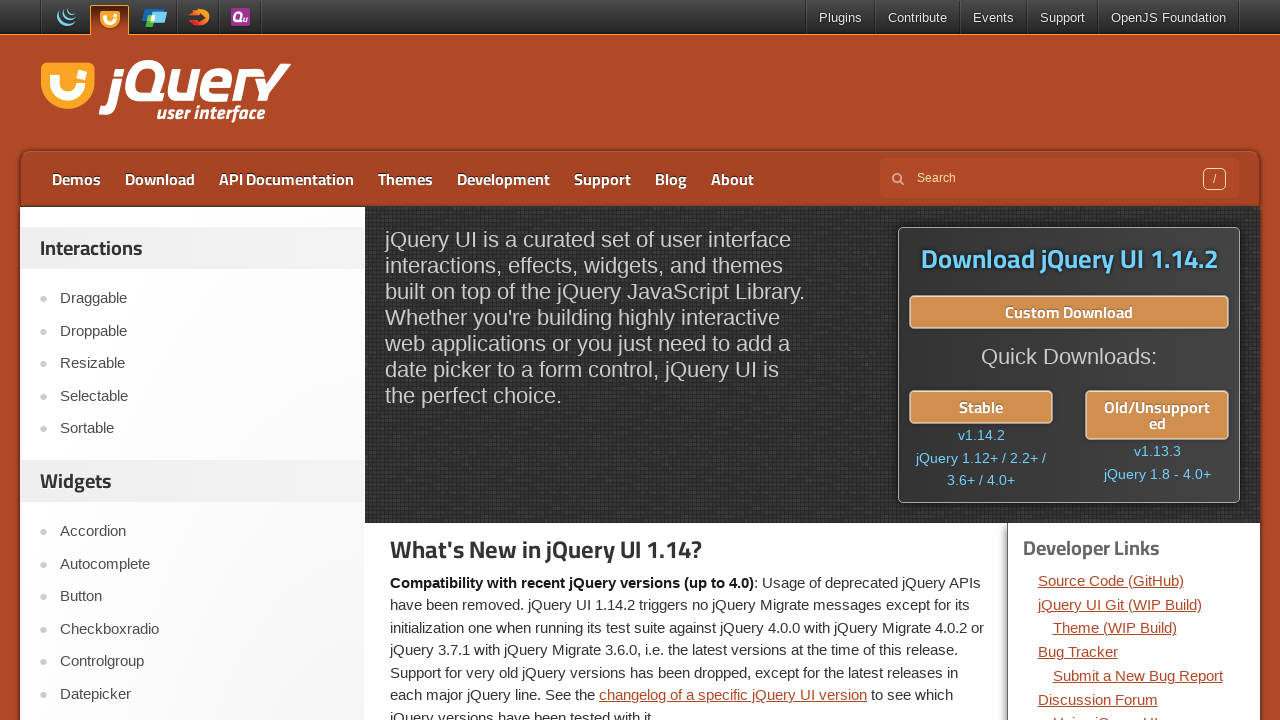

Navigated to https://jqueryui.com/
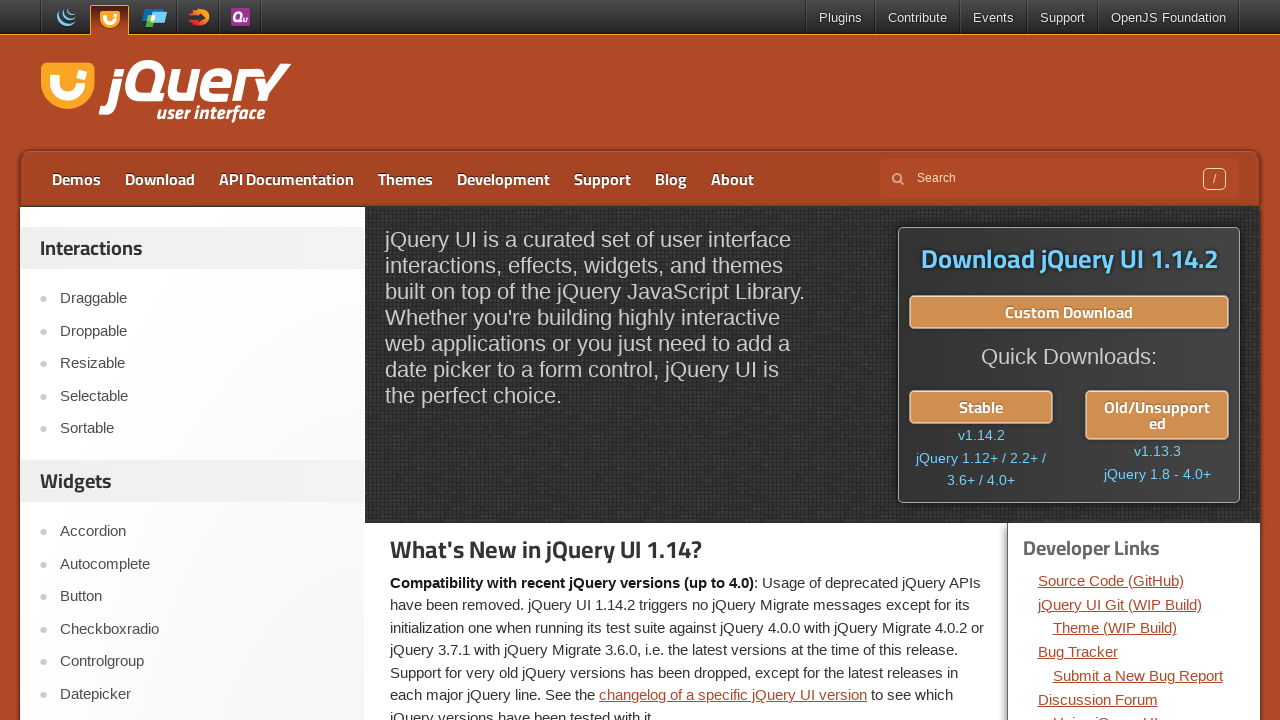

Executed JavaScript to scroll down 400 pixels
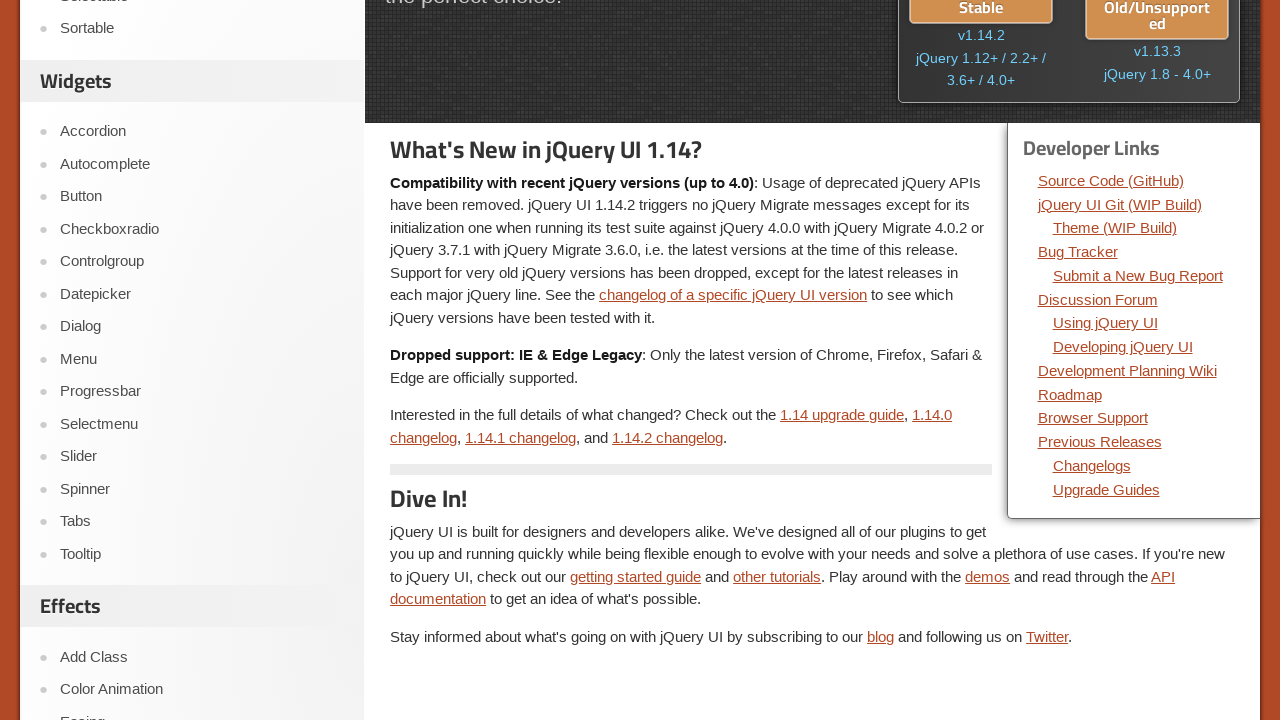

Waited 1000ms to observe scroll effect
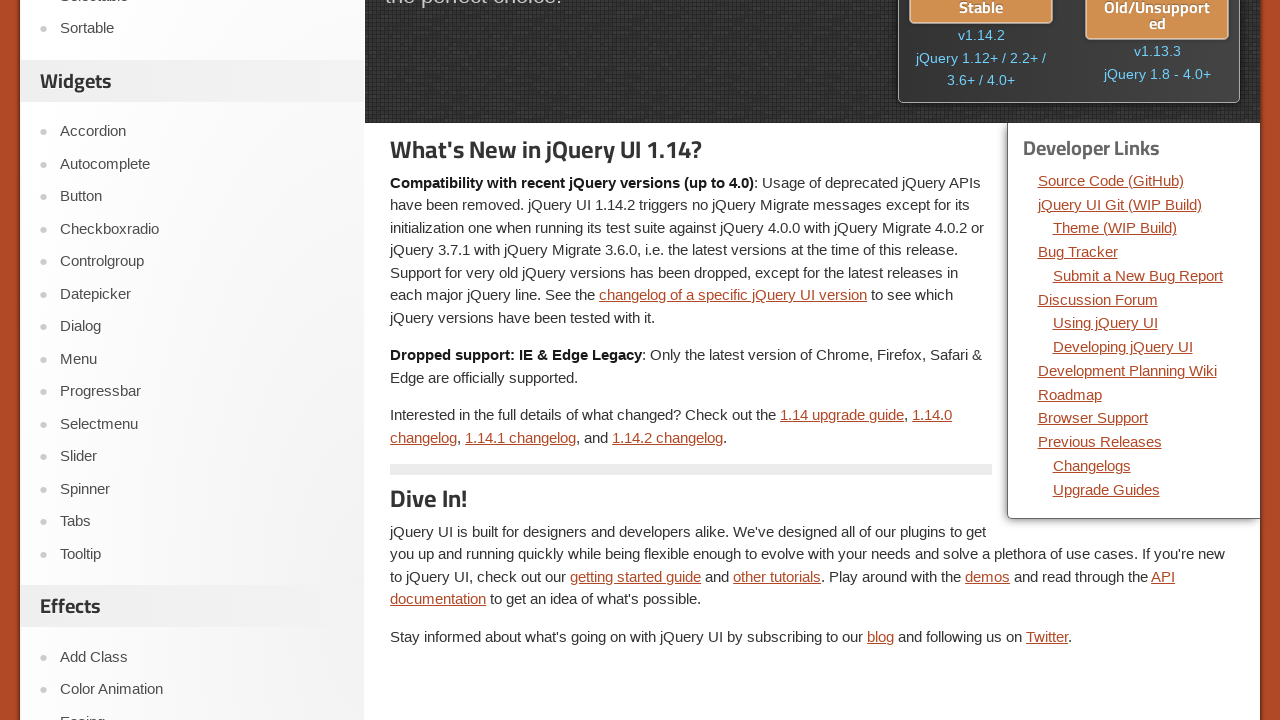

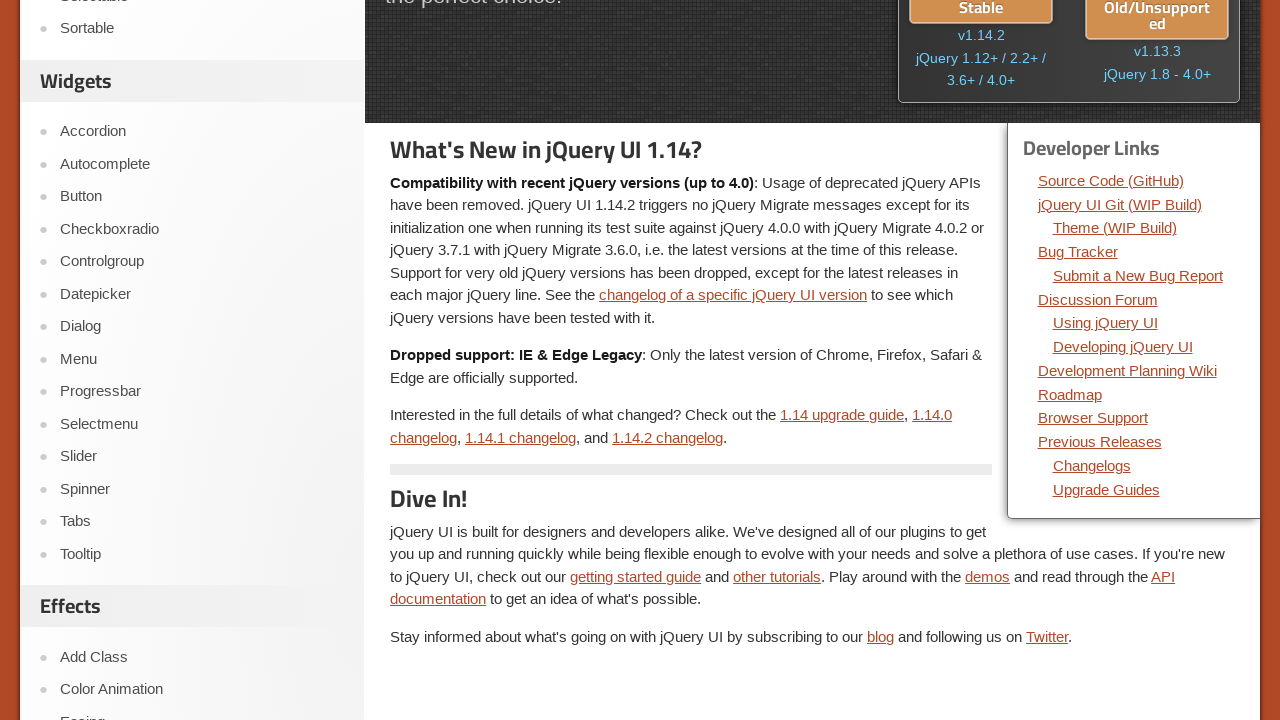